Tests page scrolling functionality on Flipkart by pressing Escape to close any popup and then scrolling down the page 10 times using PAGE_DOWN key presses.

Starting URL: https://www.flipkart.com/

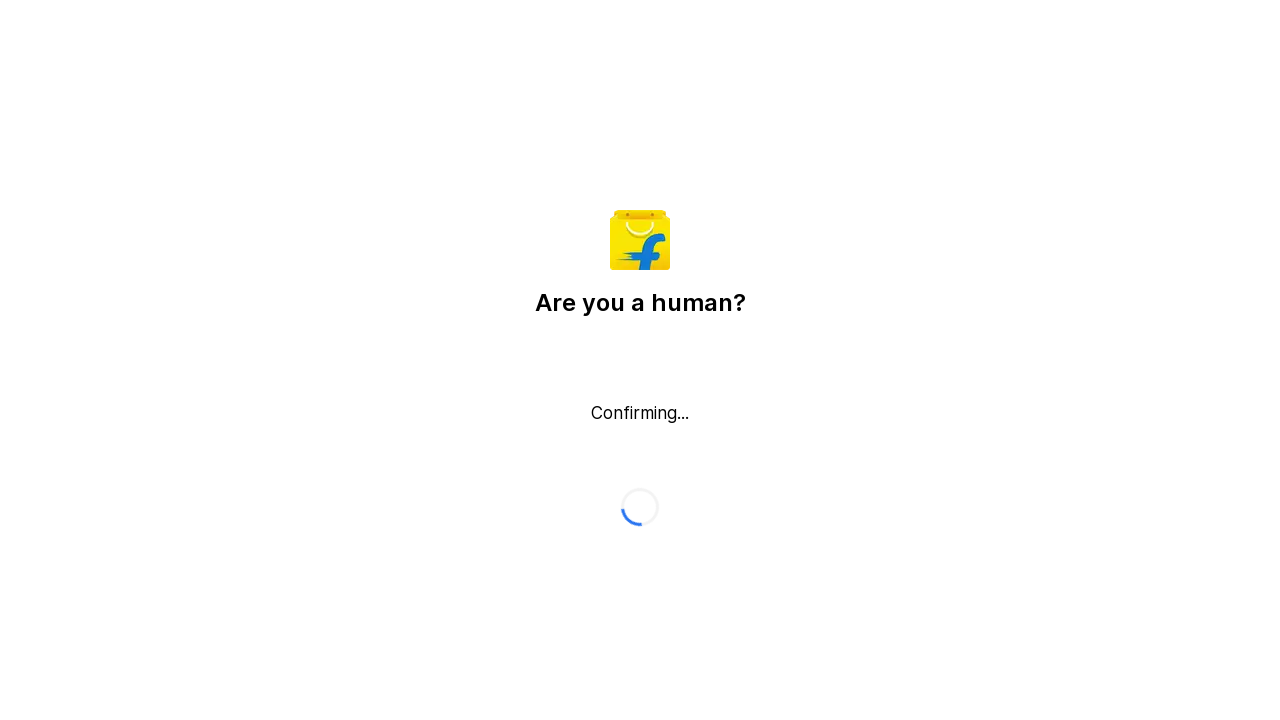

Pressed Escape key to close any open popup
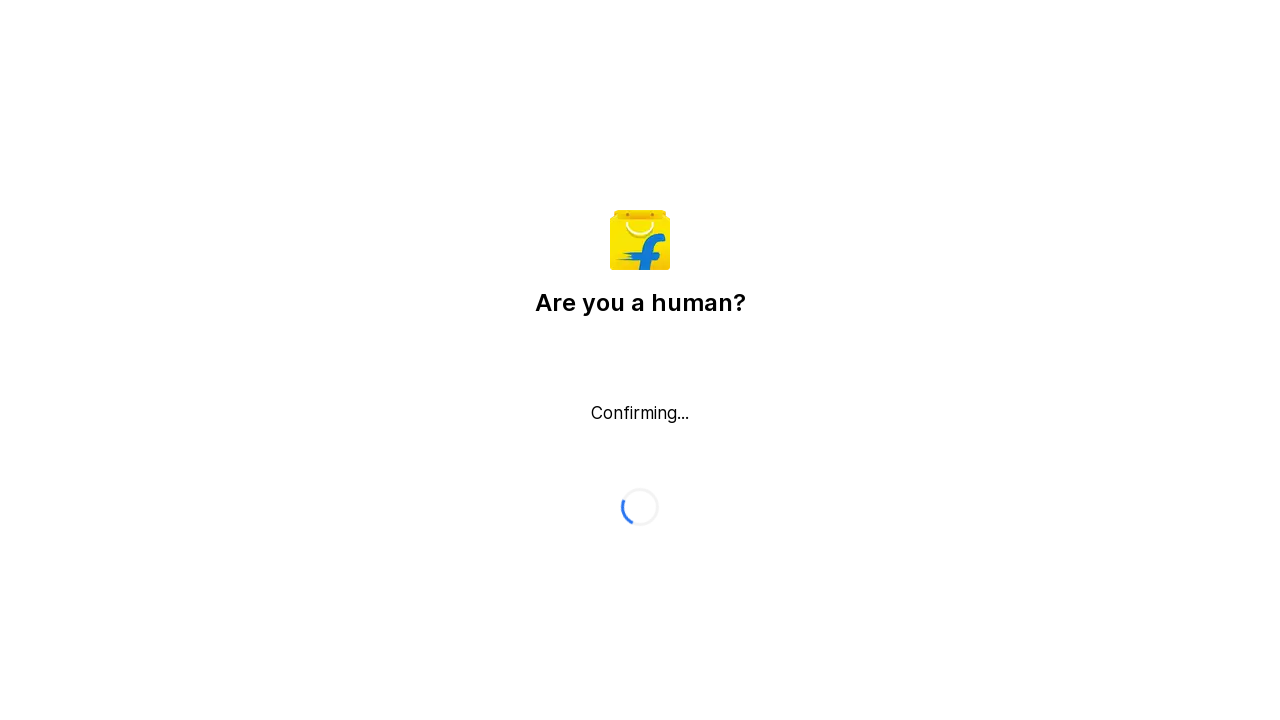

Pressed PageDown key to scroll down (scroll 1/10)
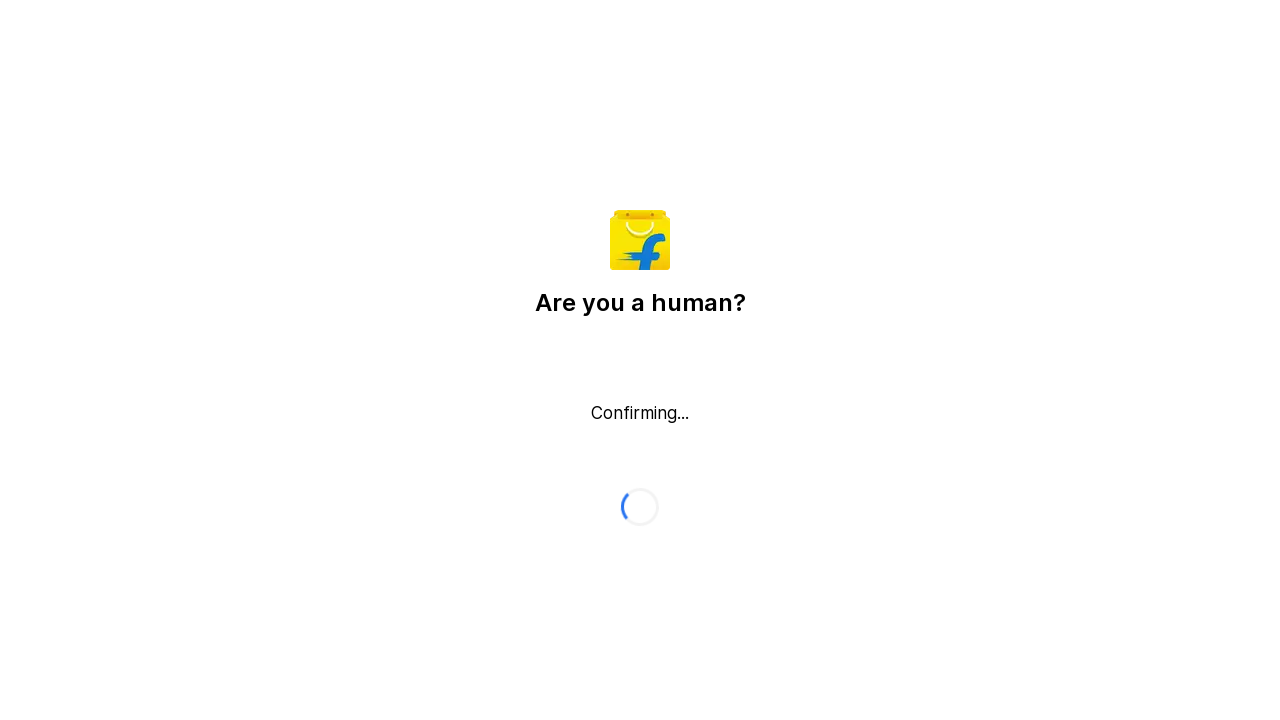

Waited 1.5 seconds for page content to load after scroll
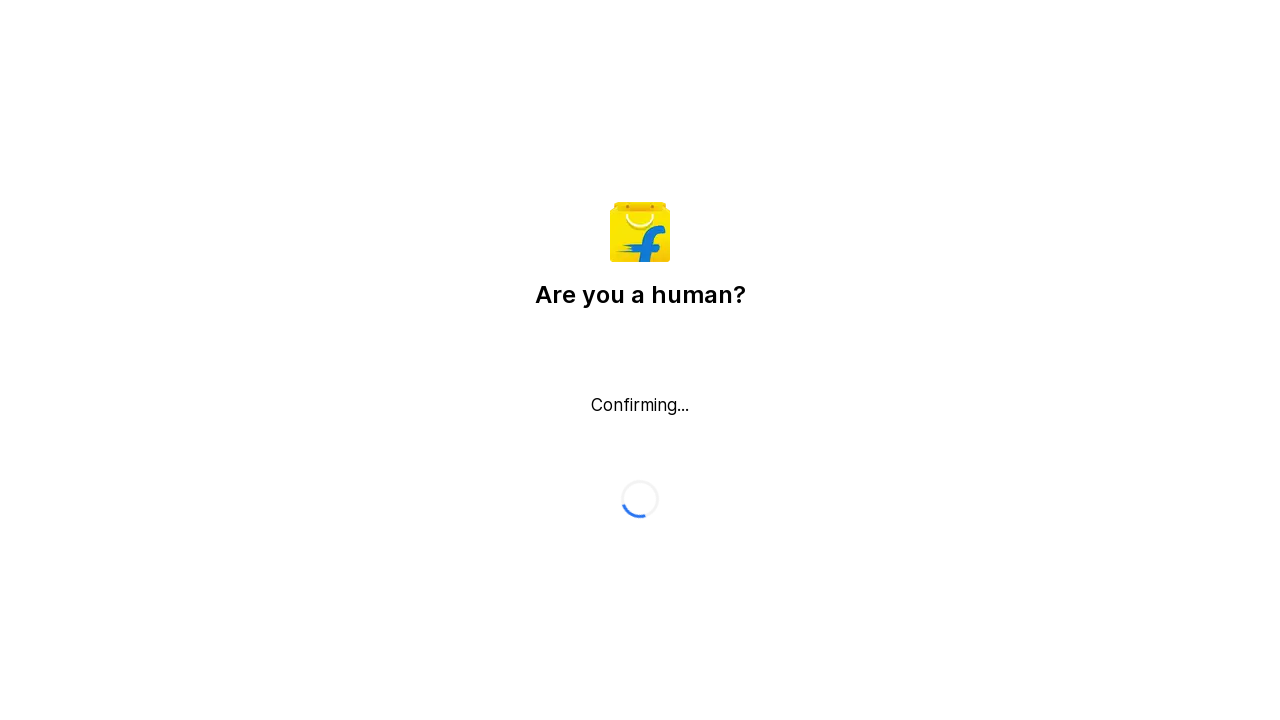

Pressed PageDown key to scroll down (scroll 2/10)
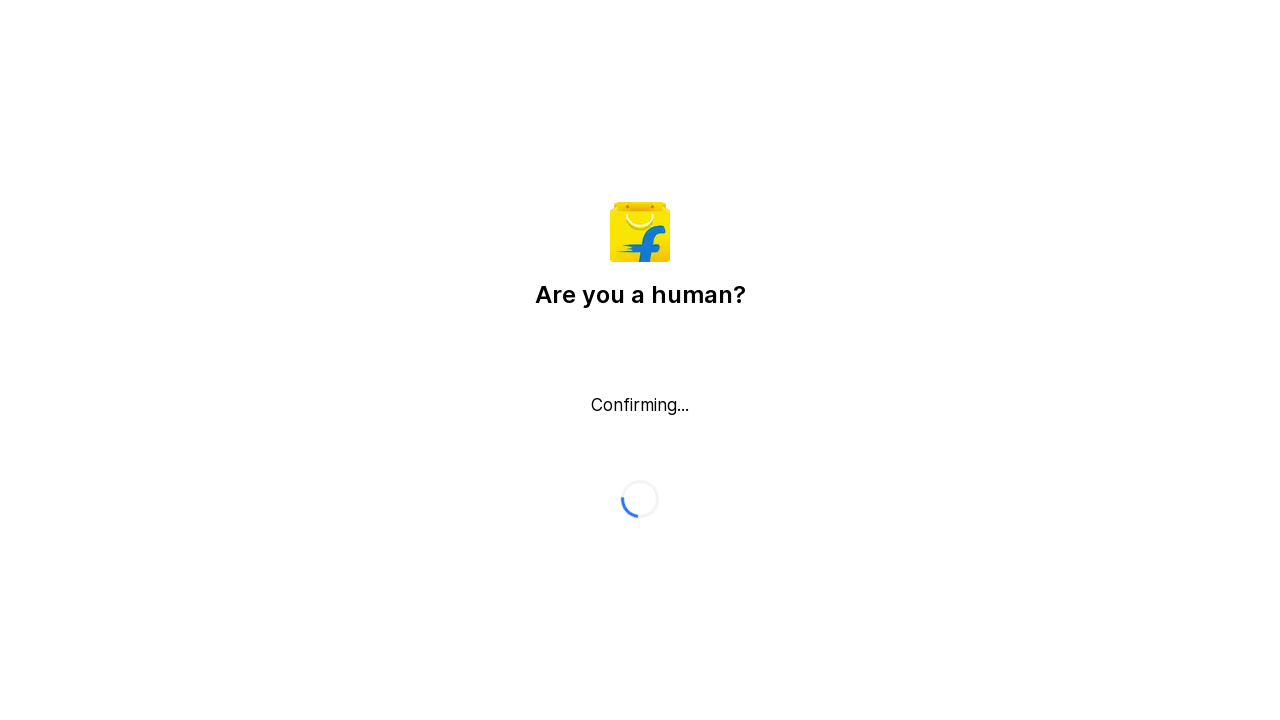

Waited 1.5 seconds for page content to load after scroll
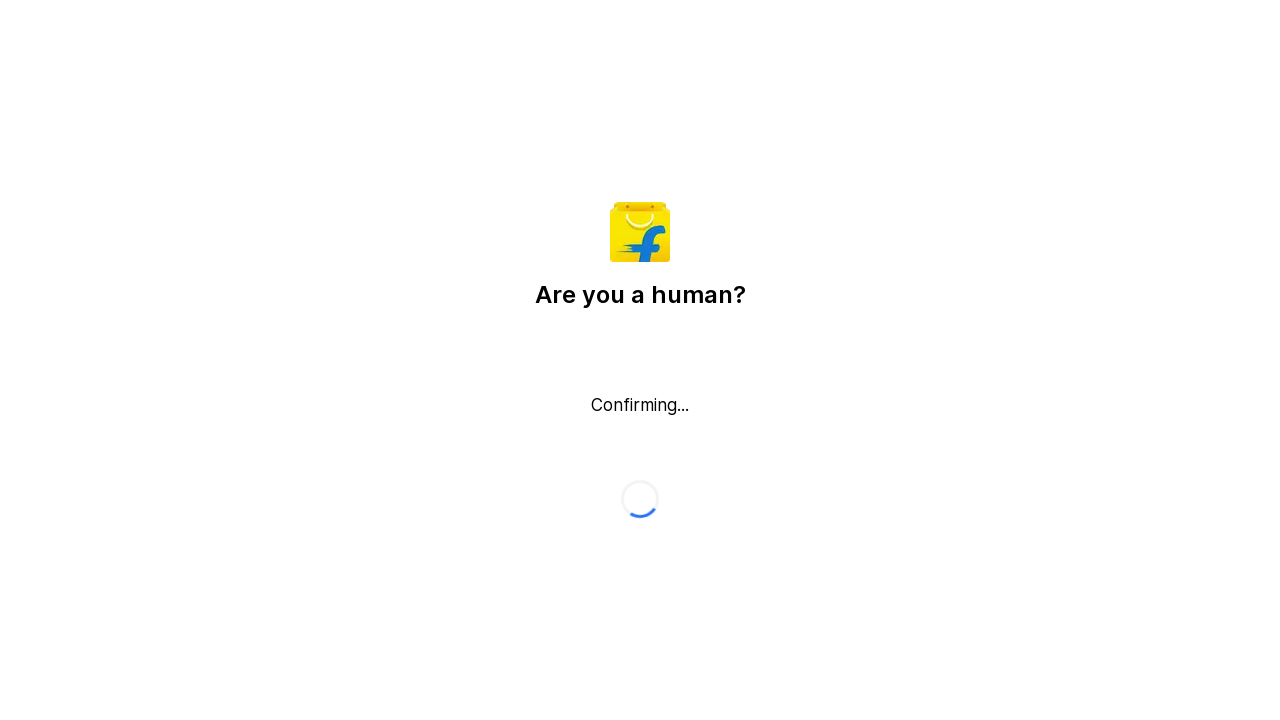

Pressed PageDown key to scroll down (scroll 3/10)
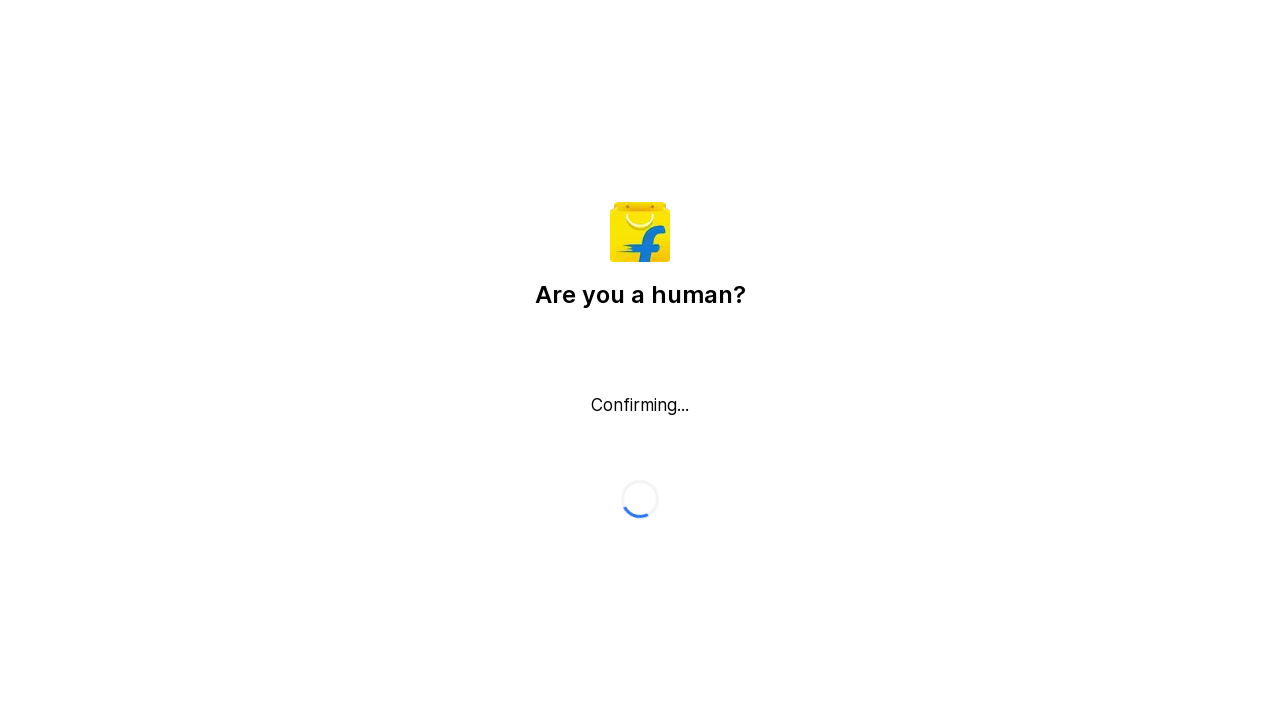

Waited 1.5 seconds for page content to load after scroll
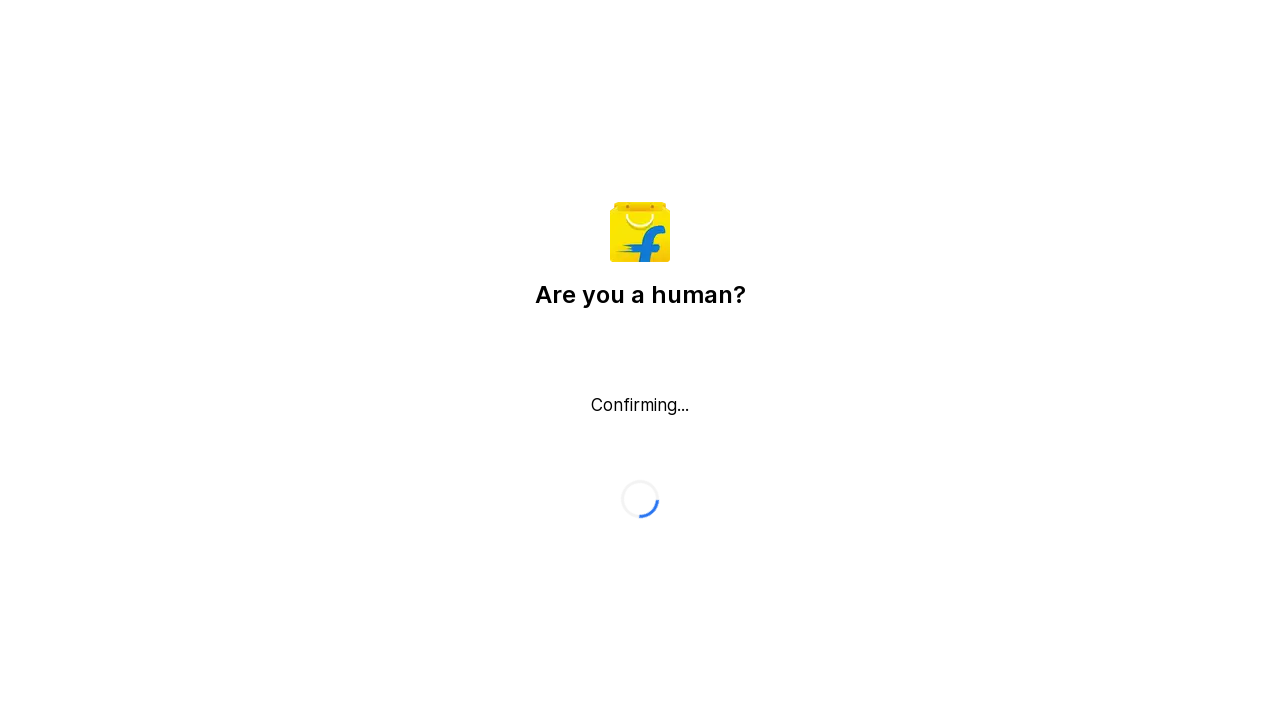

Pressed PageDown key to scroll down (scroll 4/10)
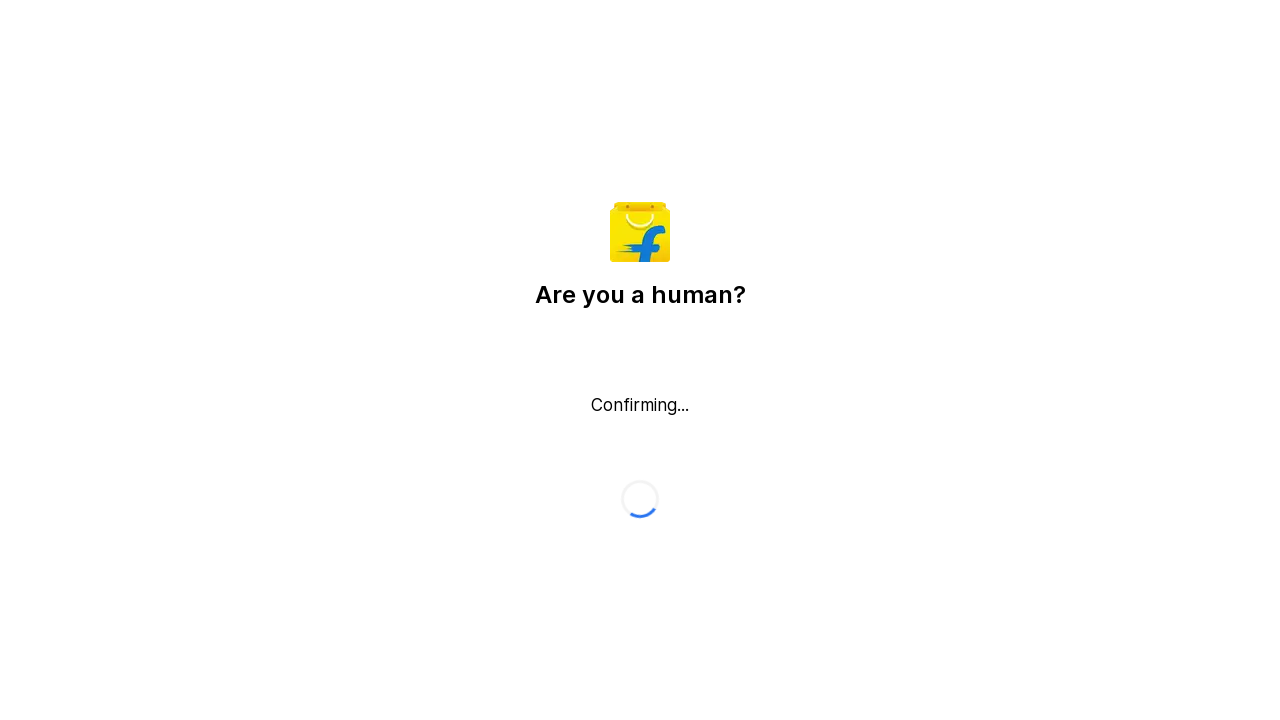

Waited 1.5 seconds for page content to load after scroll
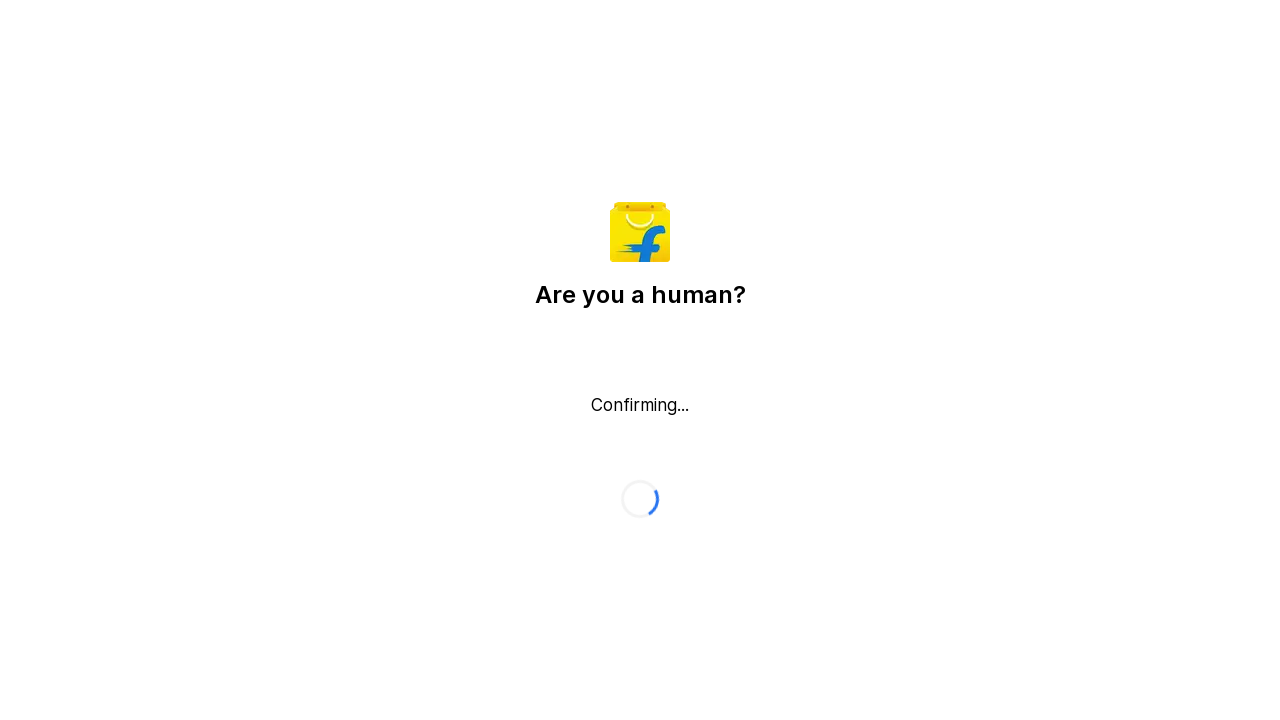

Pressed PageDown key to scroll down (scroll 5/10)
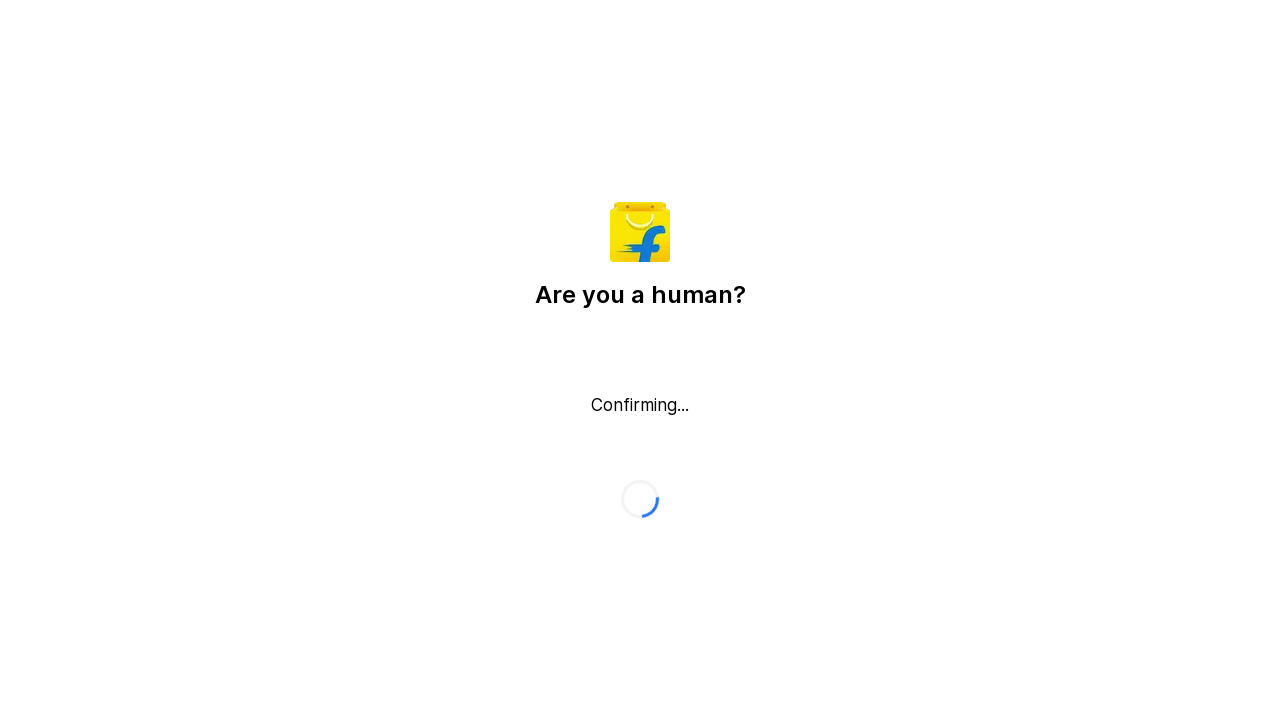

Waited 1.5 seconds for page content to load after scroll
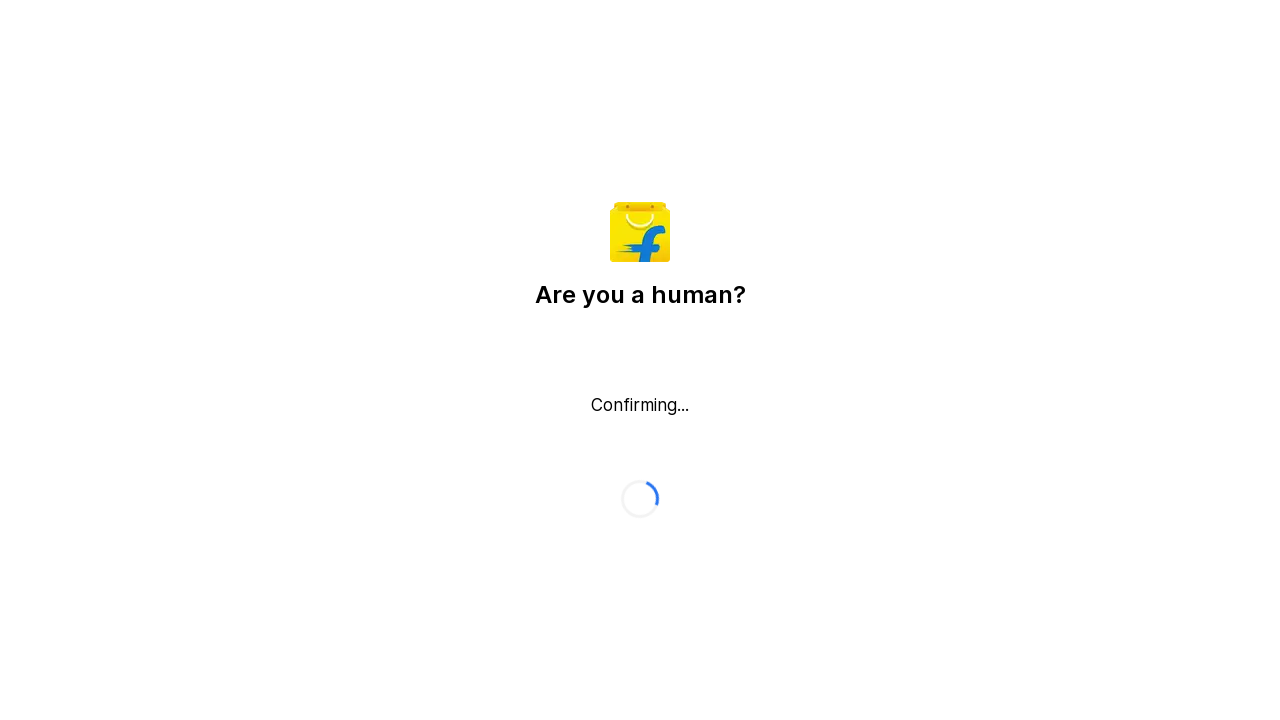

Pressed PageDown key to scroll down (scroll 6/10)
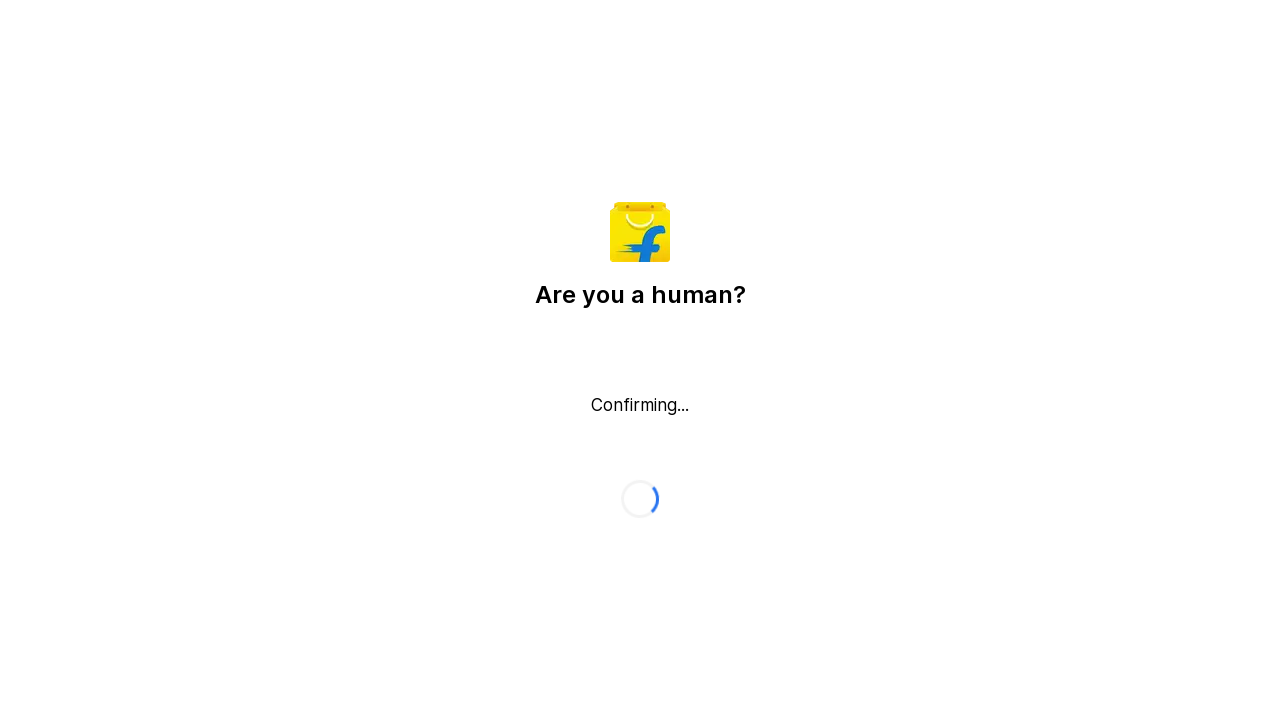

Waited 1.5 seconds for page content to load after scroll
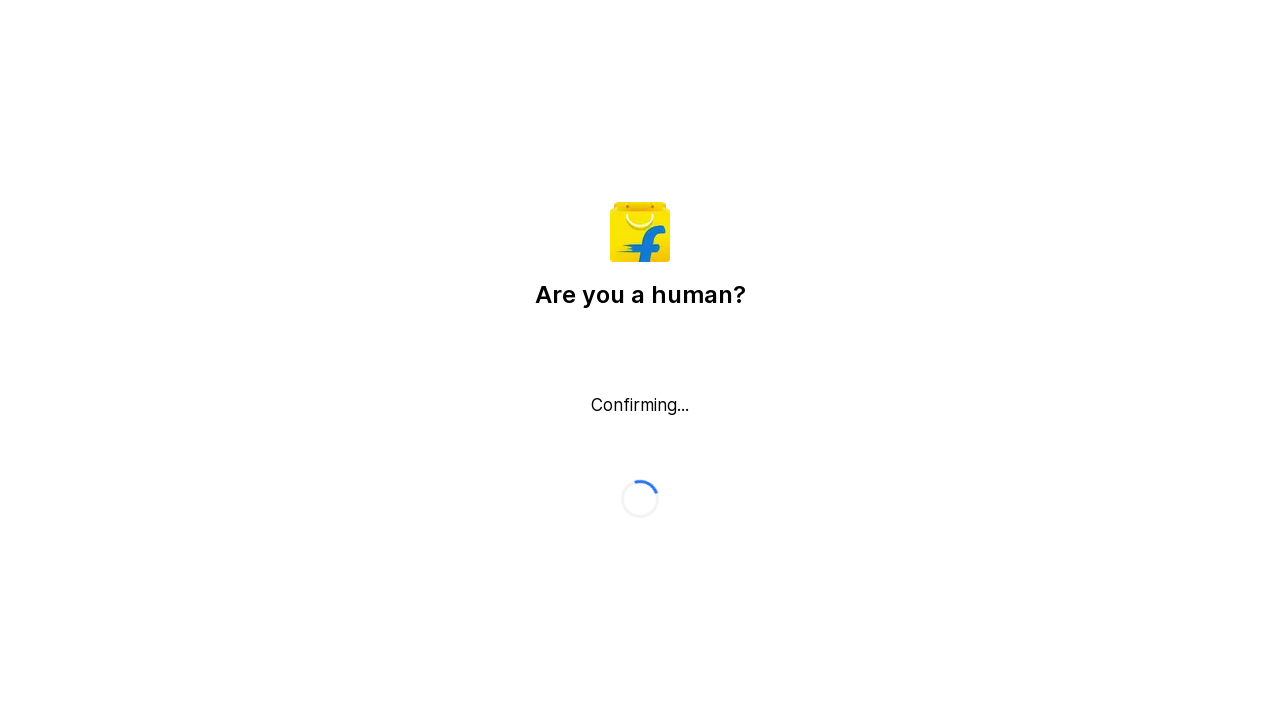

Pressed PageDown key to scroll down (scroll 7/10)
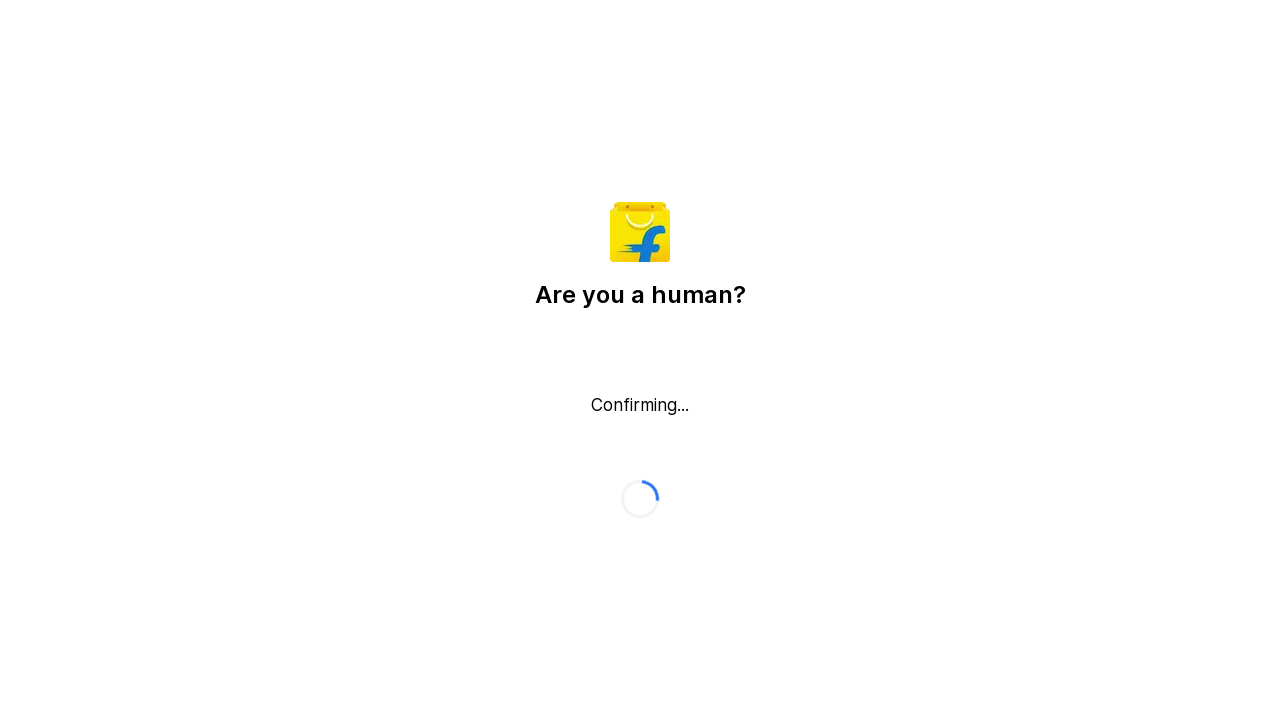

Waited 1.5 seconds for page content to load after scroll
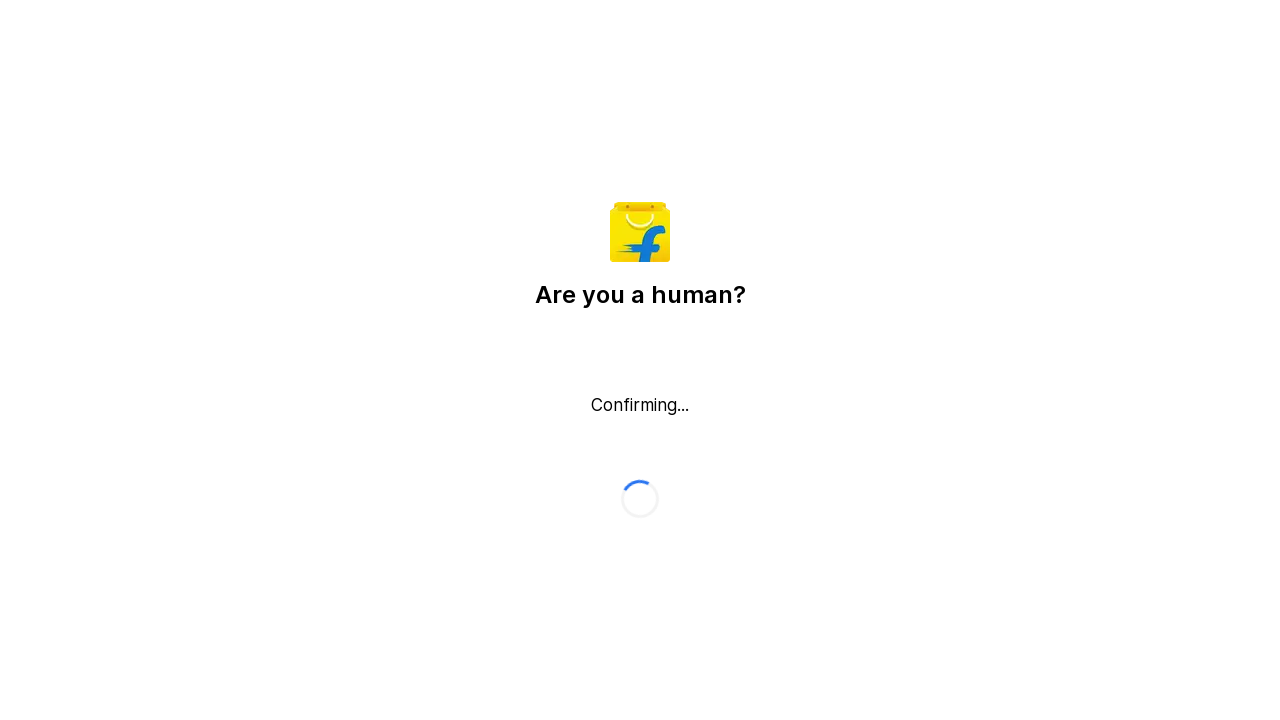

Pressed PageDown key to scroll down (scroll 8/10)
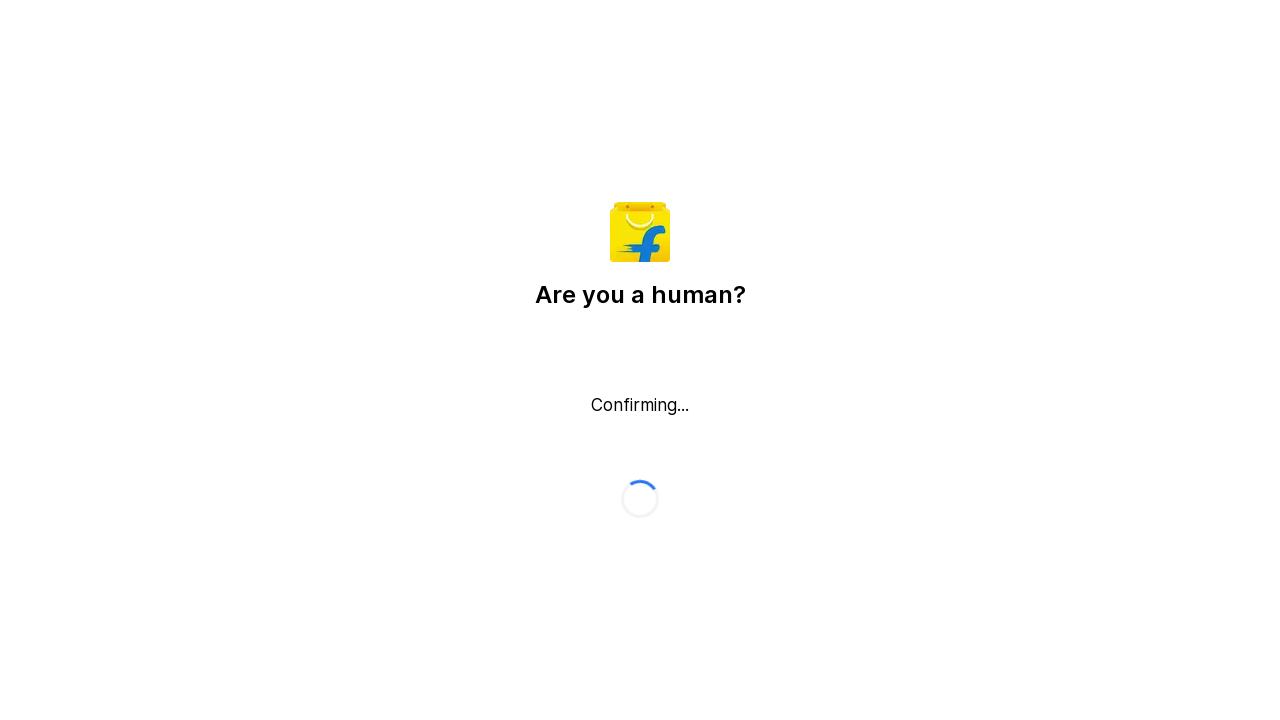

Waited 1.5 seconds for page content to load after scroll
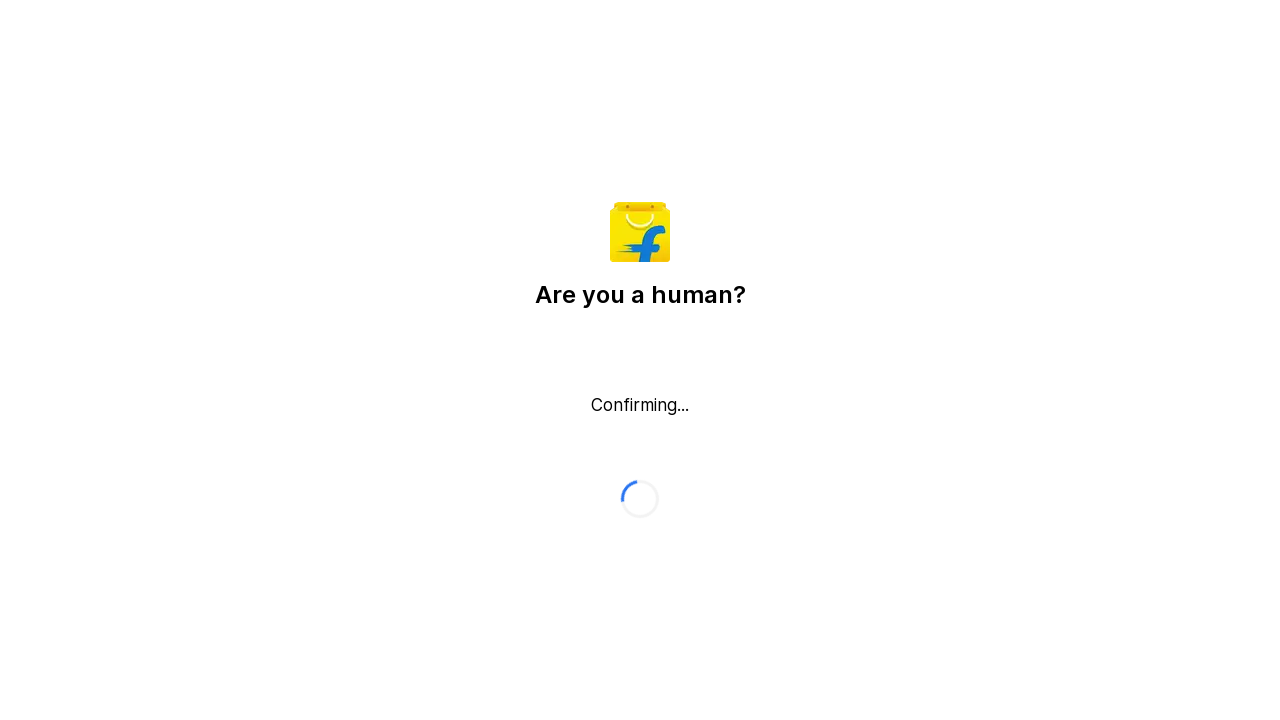

Pressed PageDown key to scroll down (scroll 9/10)
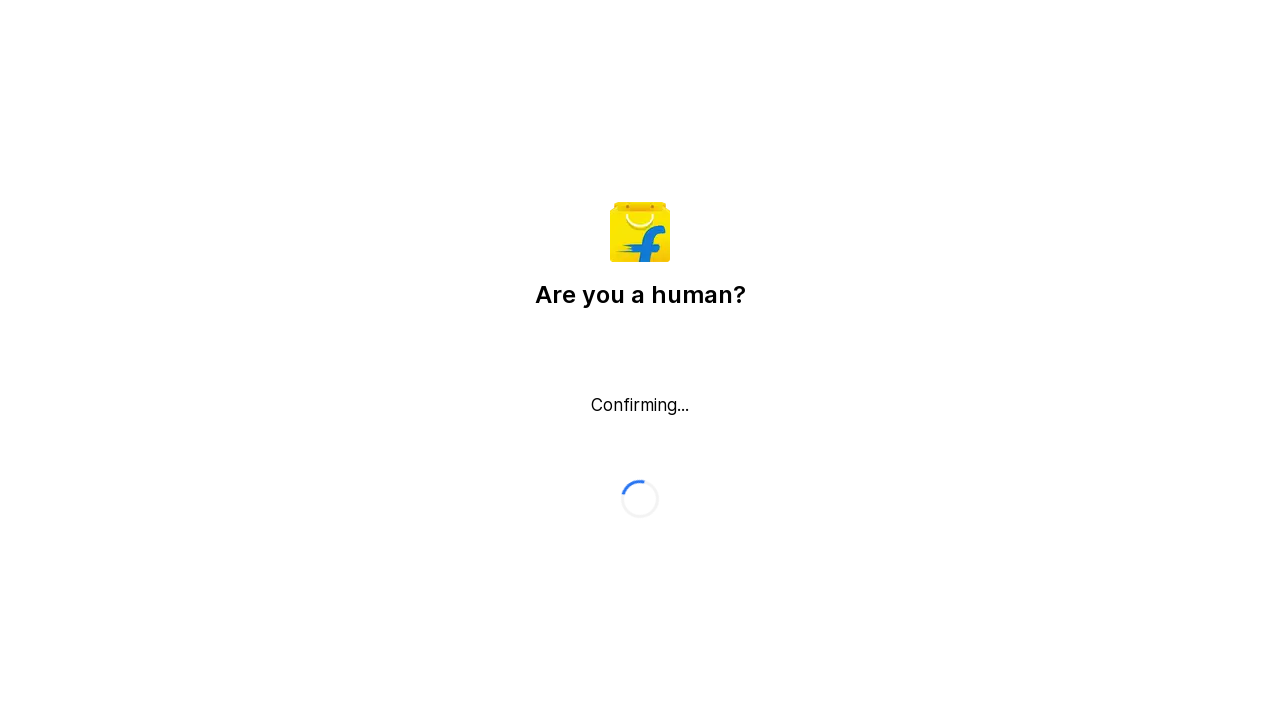

Waited 1.5 seconds for page content to load after scroll
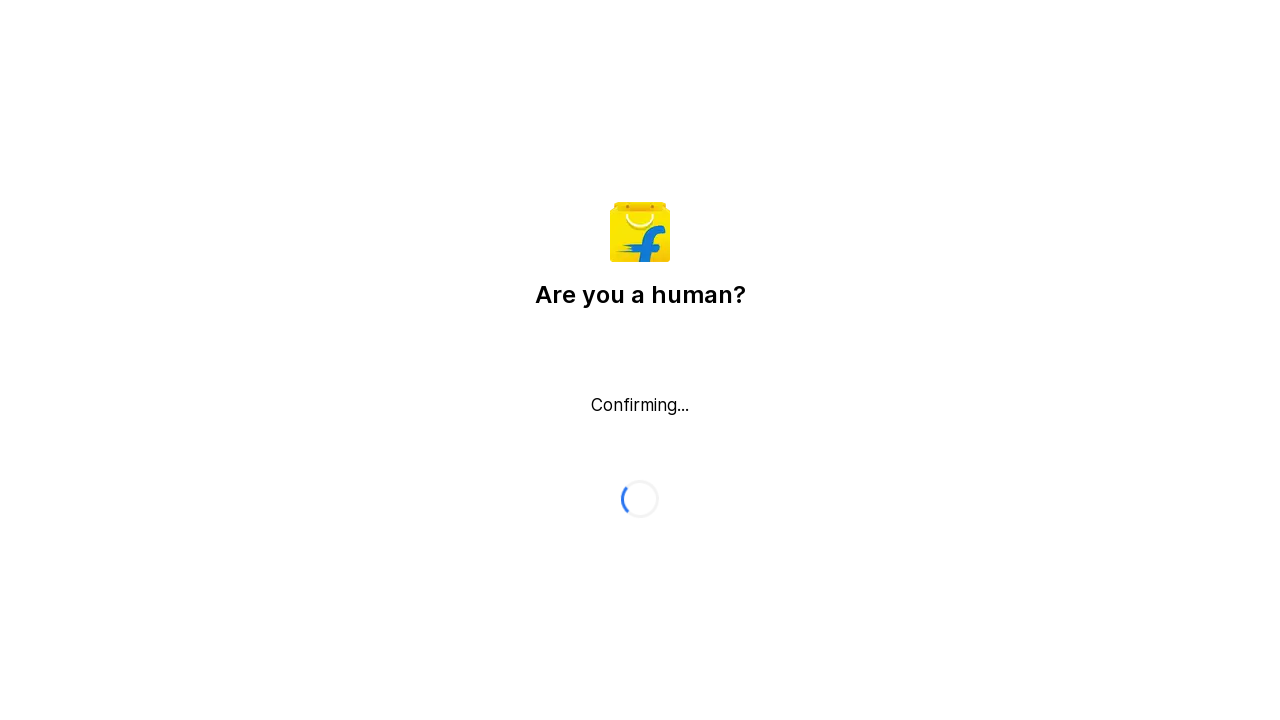

Pressed PageDown key to scroll down (scroll 10/10)
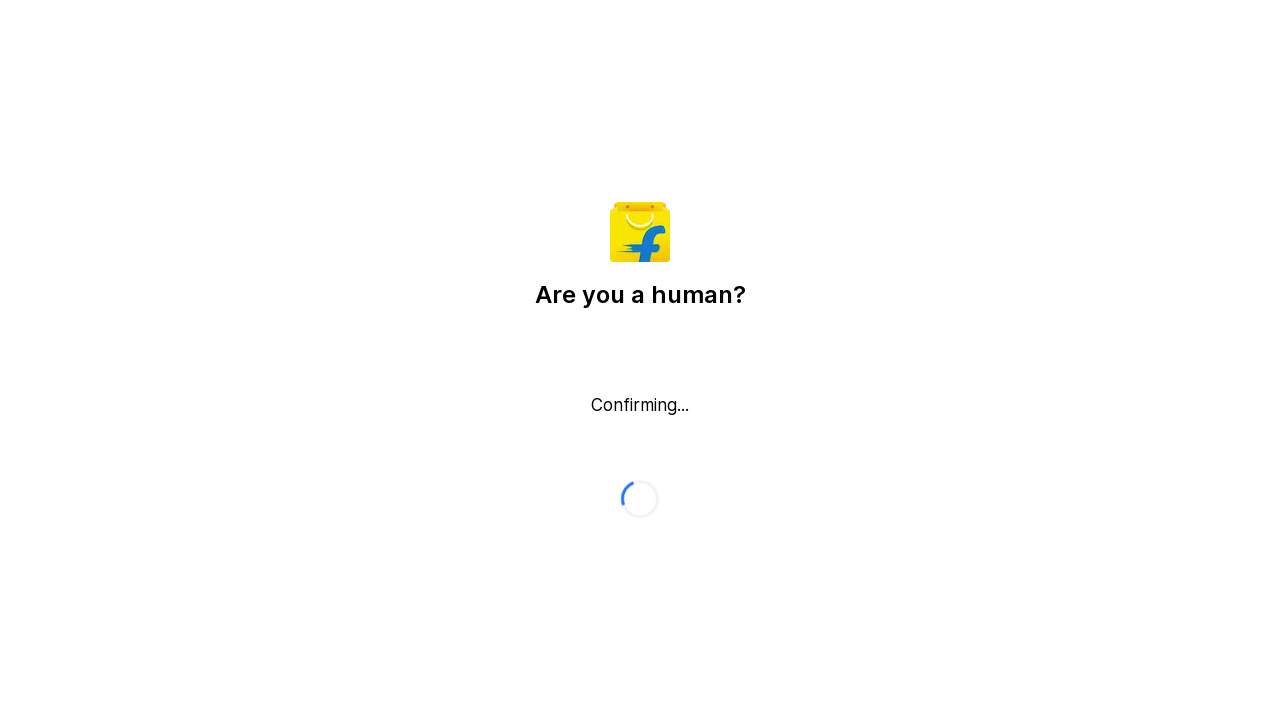

Waited 1.5 seconds for page content to load after scroll
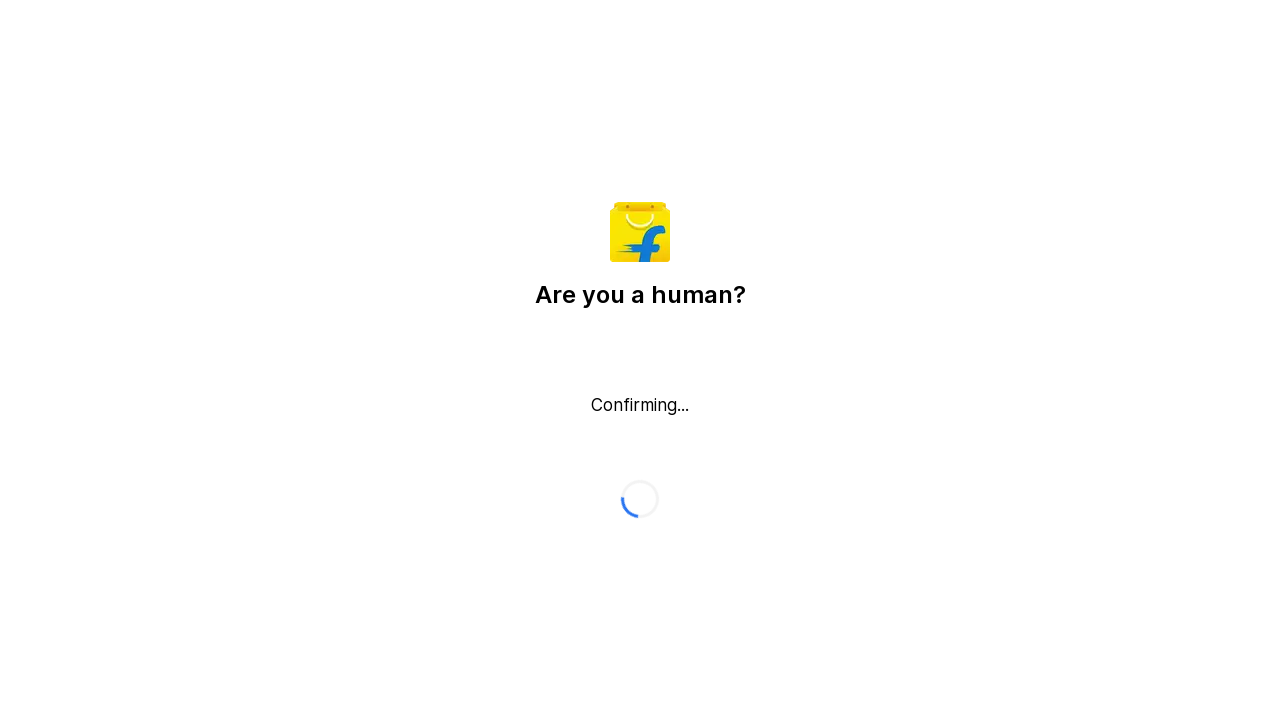

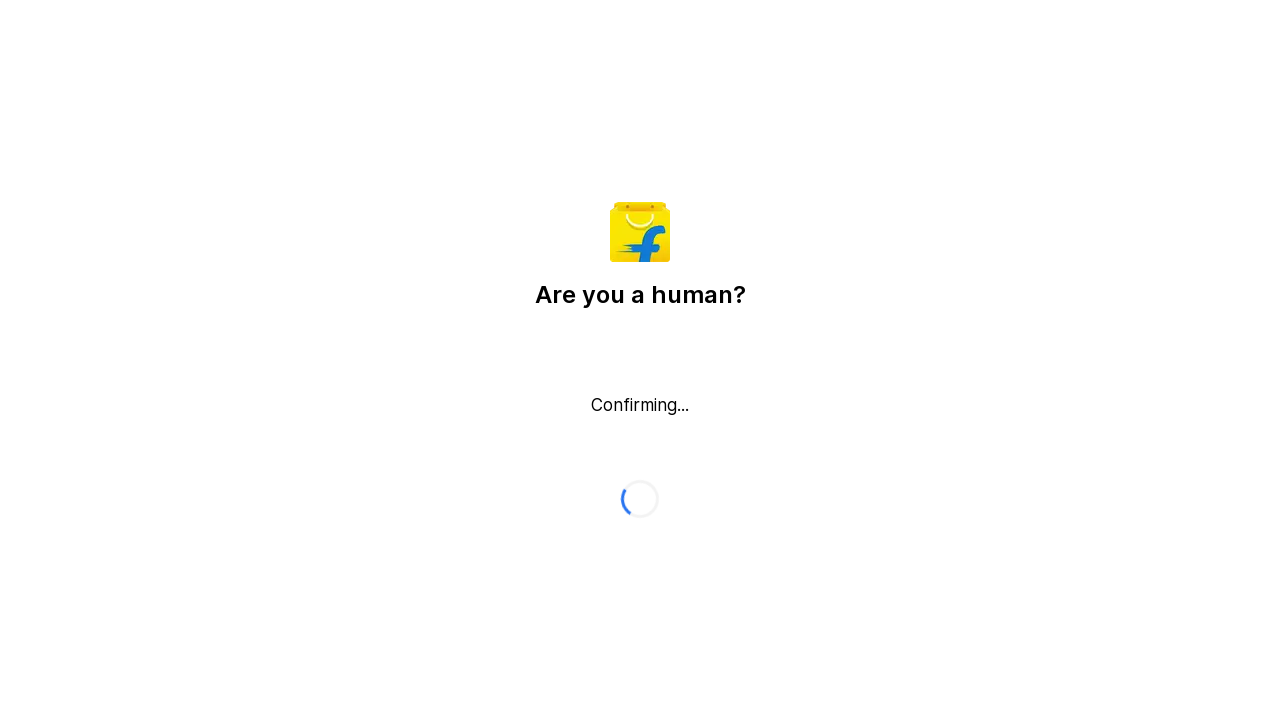